Tests that clicking the Unauthorized link shows the correct 401 status response

Starting URL: https://demoqa.com/links

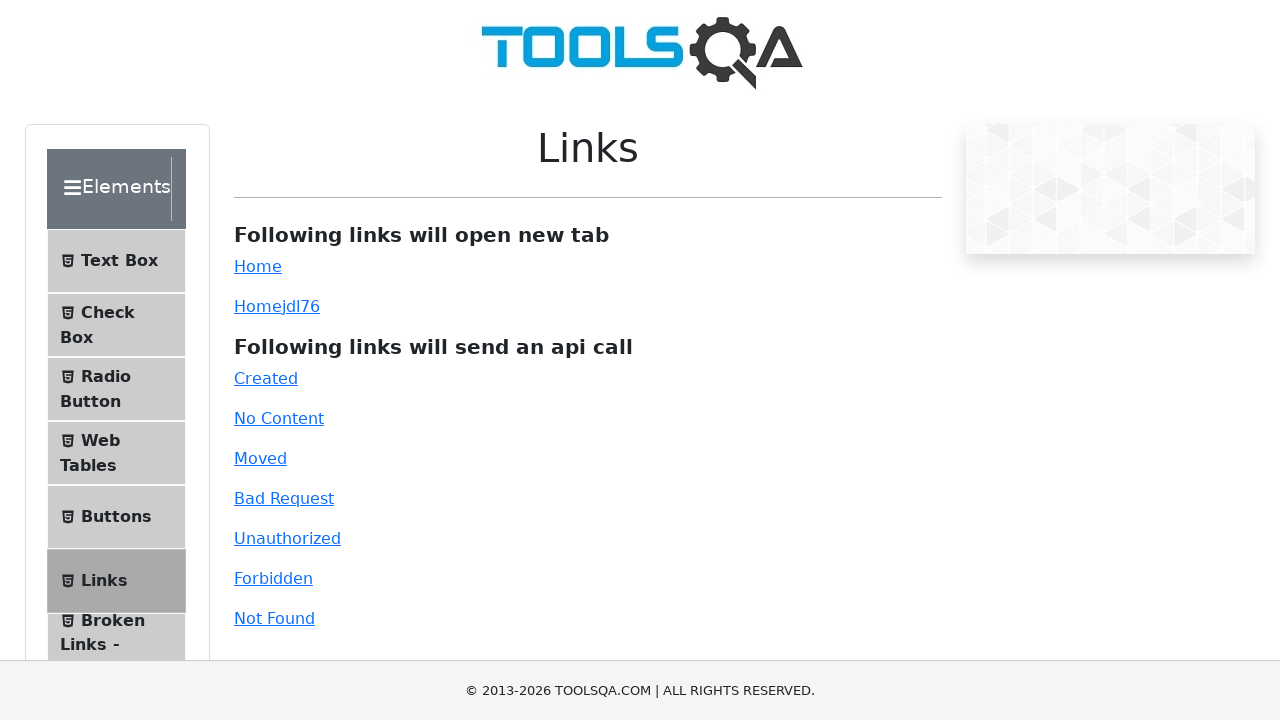

Clicked the Unauthorized link at (287, 538) on #unauthorized
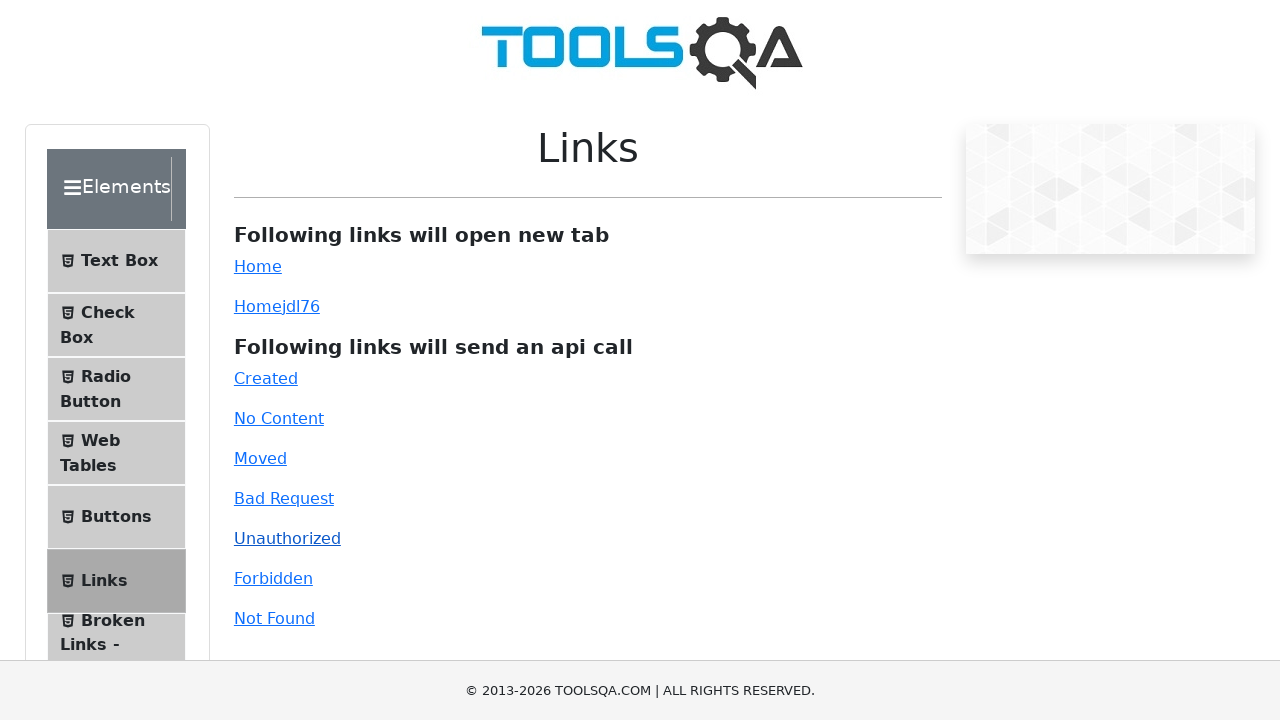

Response message element loaded
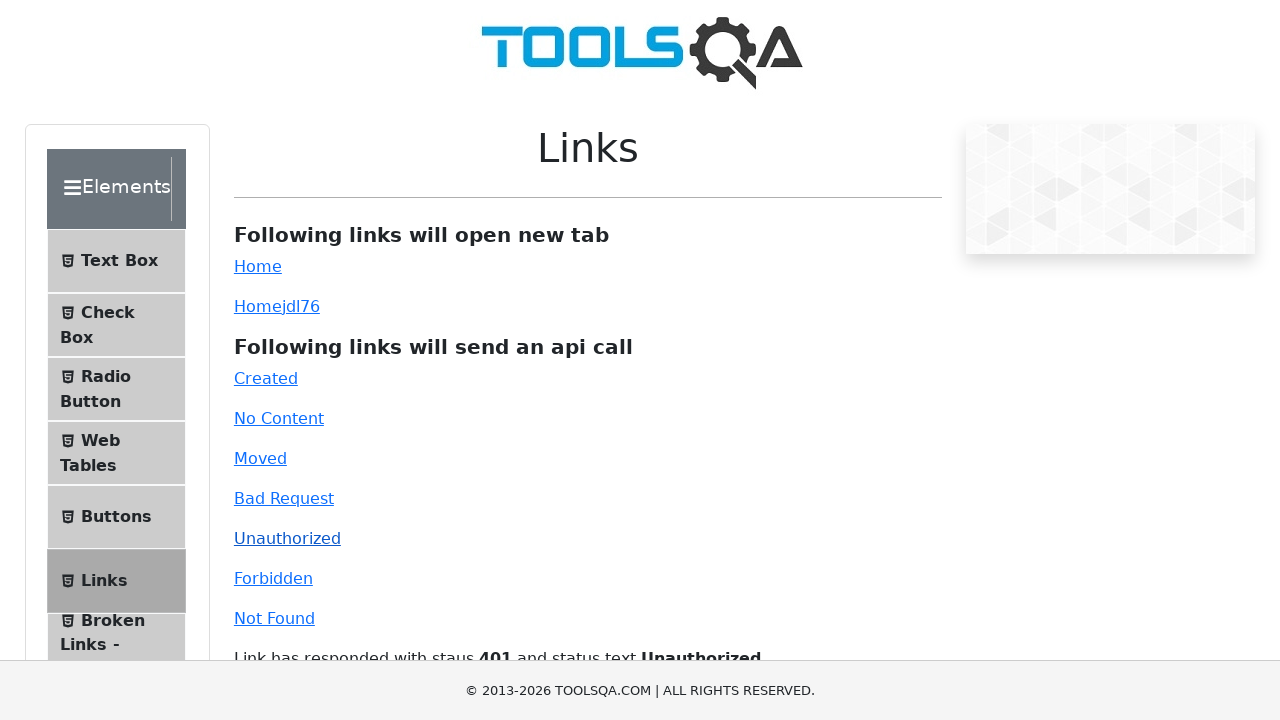

Retrieved response text content
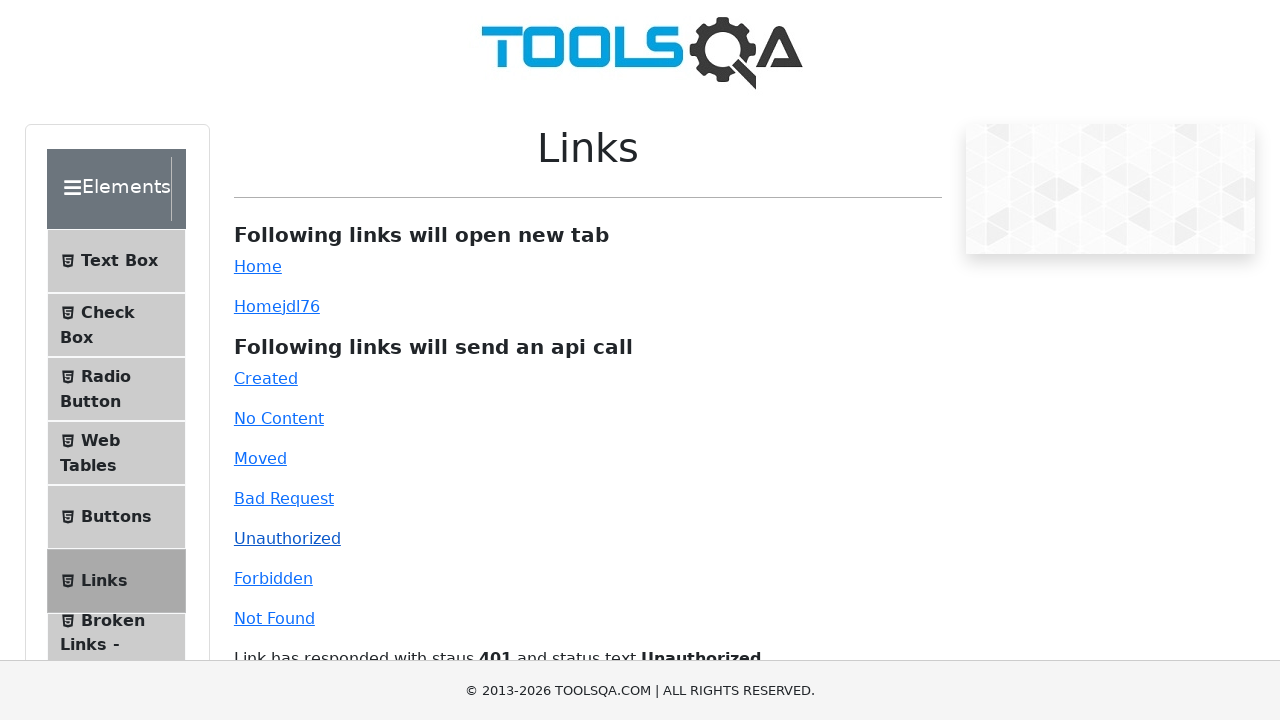

Verified 401 Unauthorized status response in message
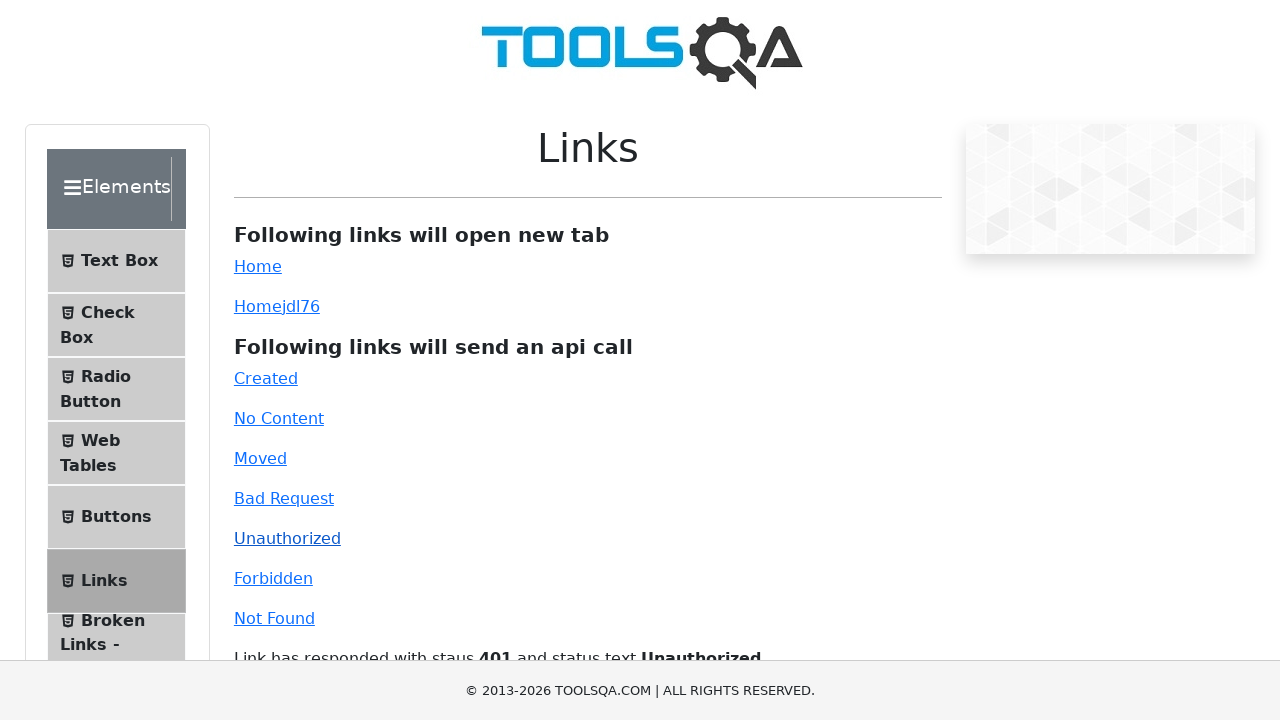

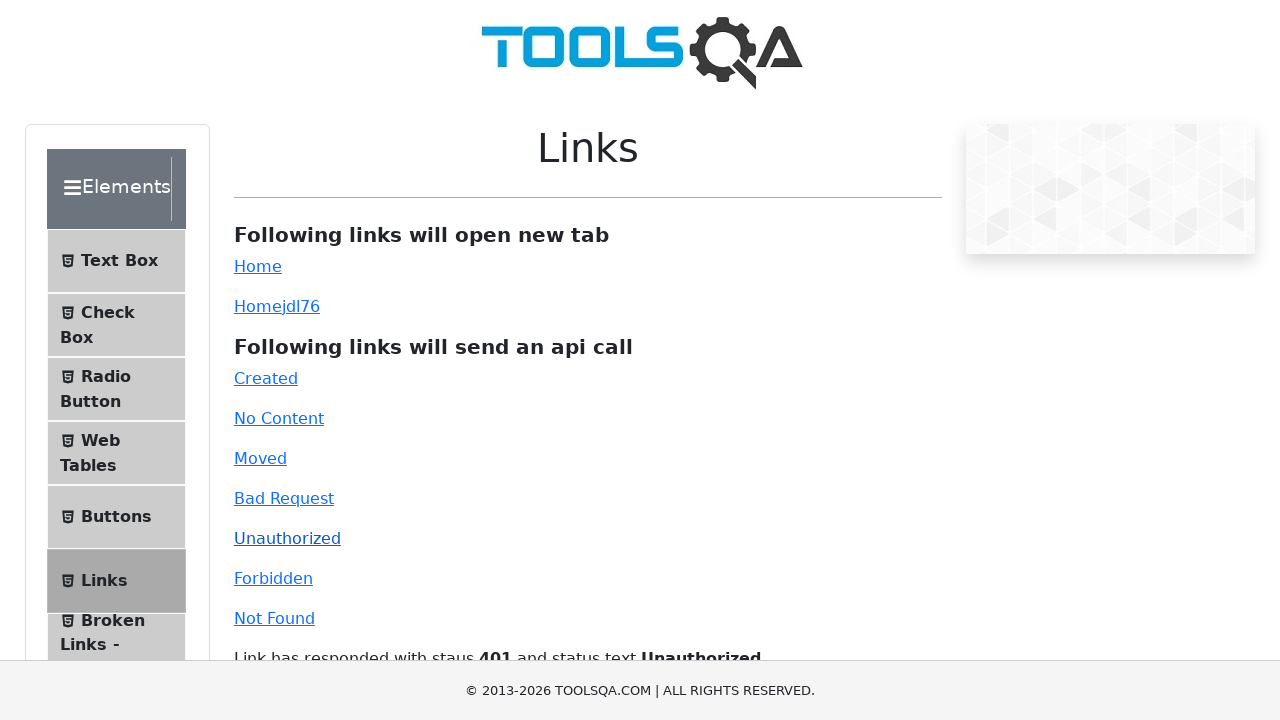